Tests table sorting functionality by clicking the Due column header twice to sort in descending order

Starting URL: http://the-internet.herokuapp.com/tables

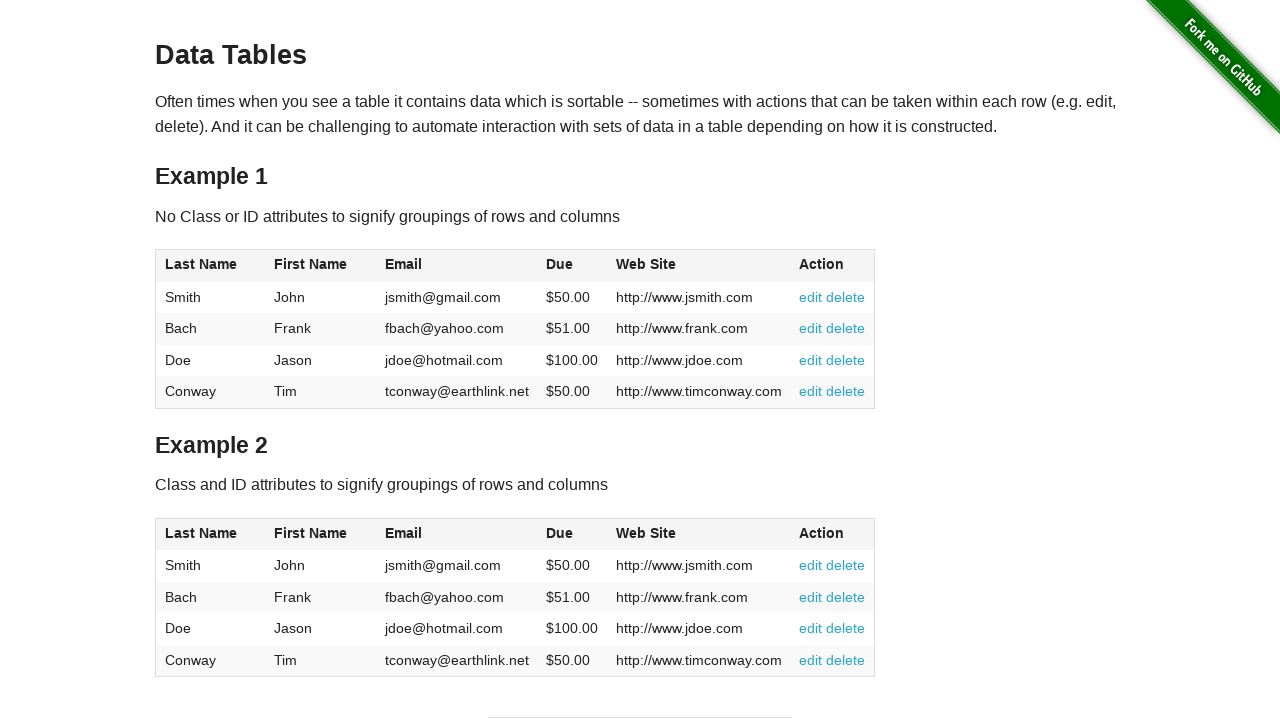

Clicked Due column header first time at (572, 266) on #table1 thead tr th:nth-of-type(4)
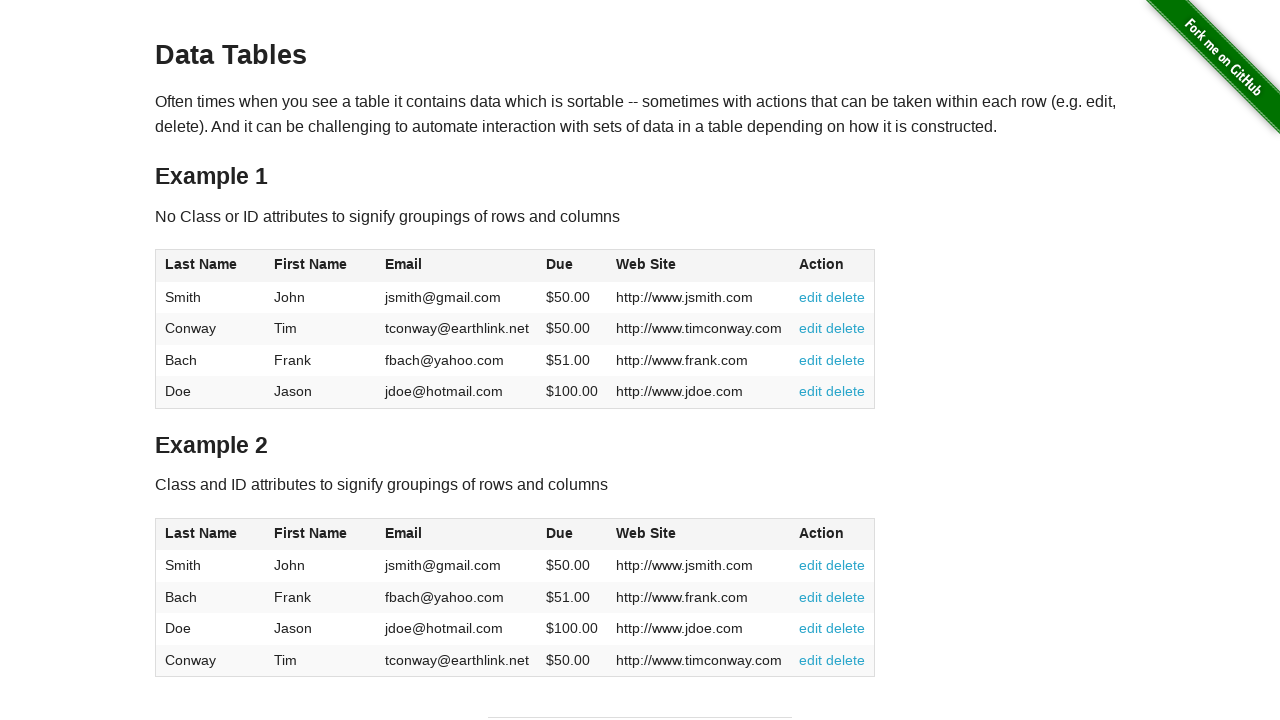

Clicked Due column header second time to sort in descending order at (572, 266) on #table1 thead tr th:nth-of-type(4)
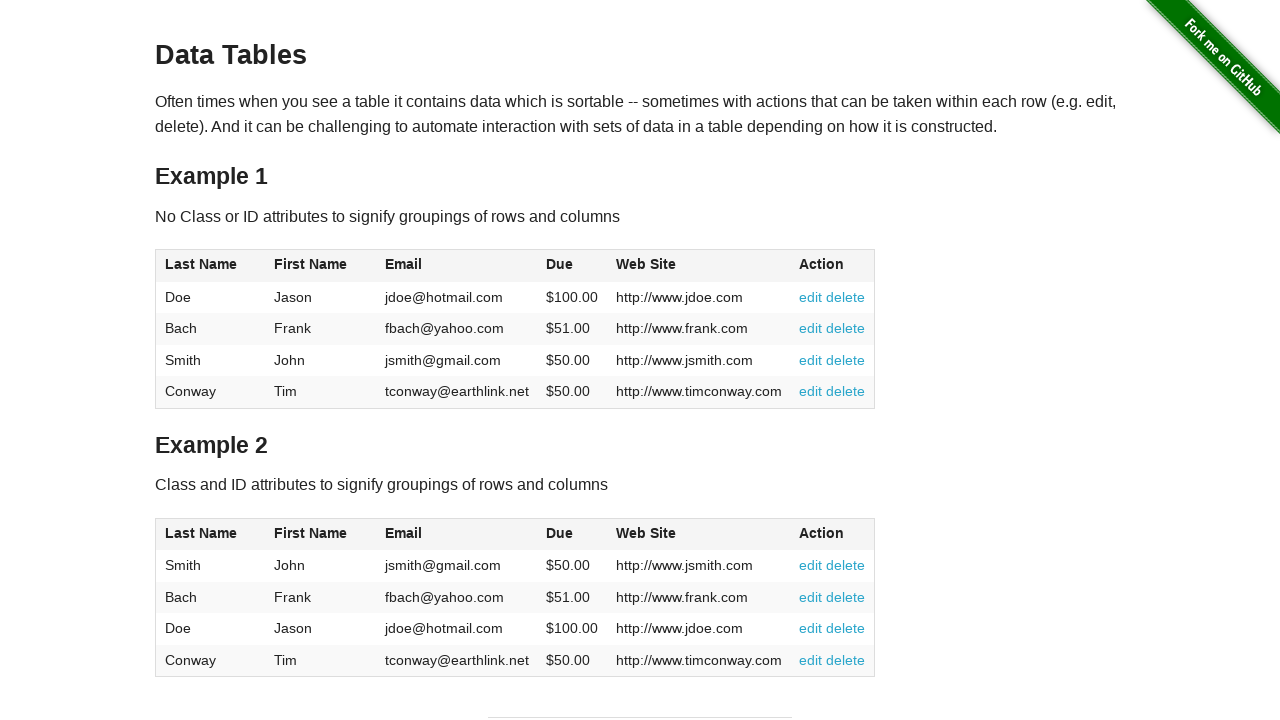

Table data loaded after sorting
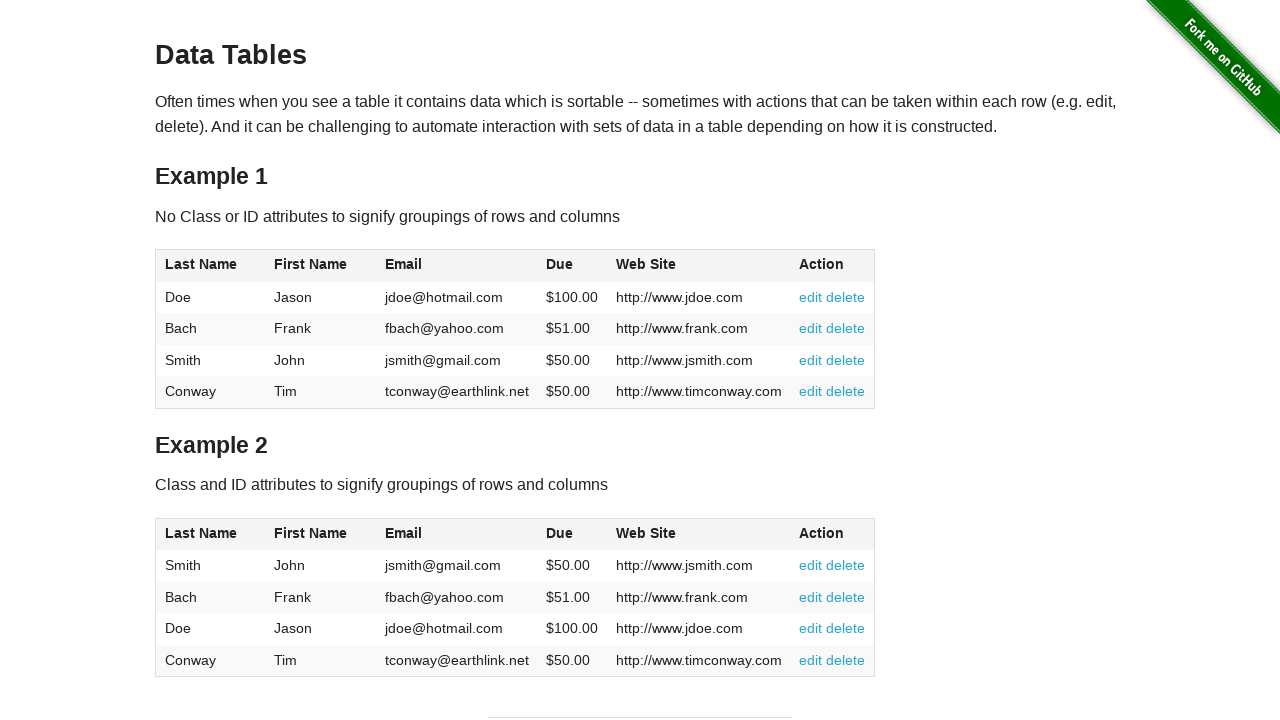

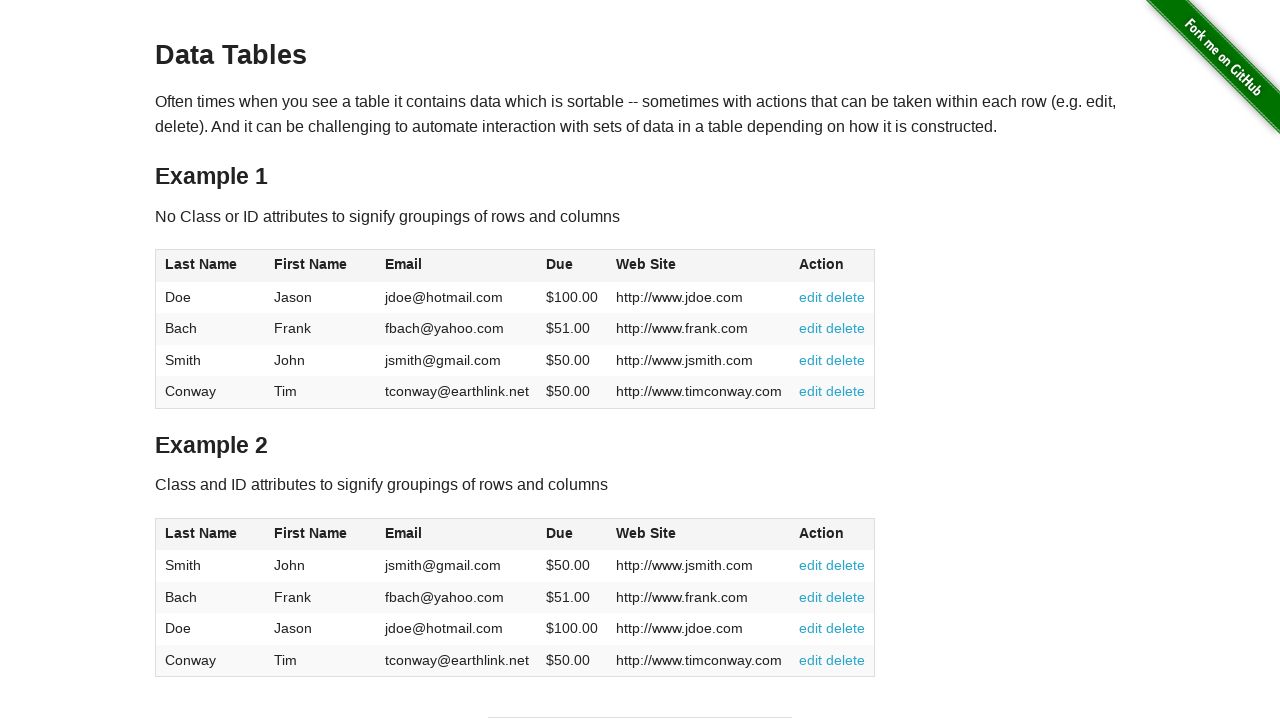